Tests that the submit button's opacity changes to 1 when a valid email is entered in the input field

Starting URL: https://library-app.firebaseapp.com

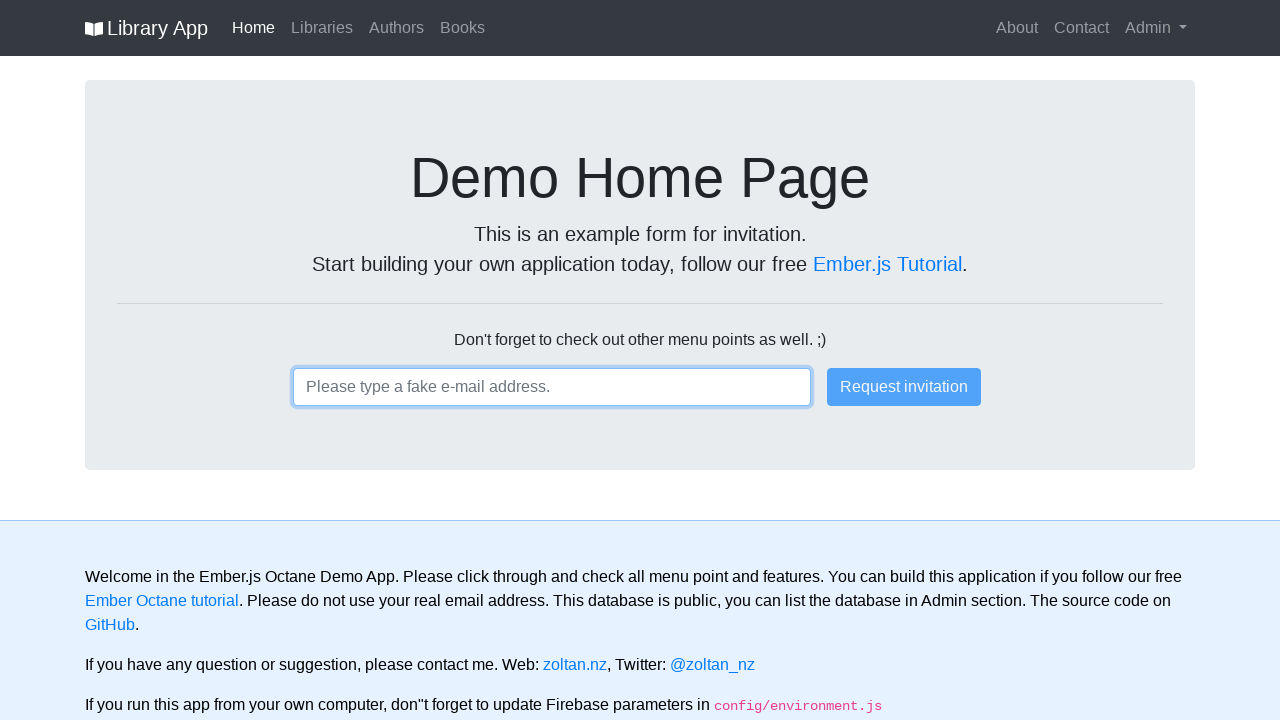

Entered valid email 'test1@email.com' in the input field on input
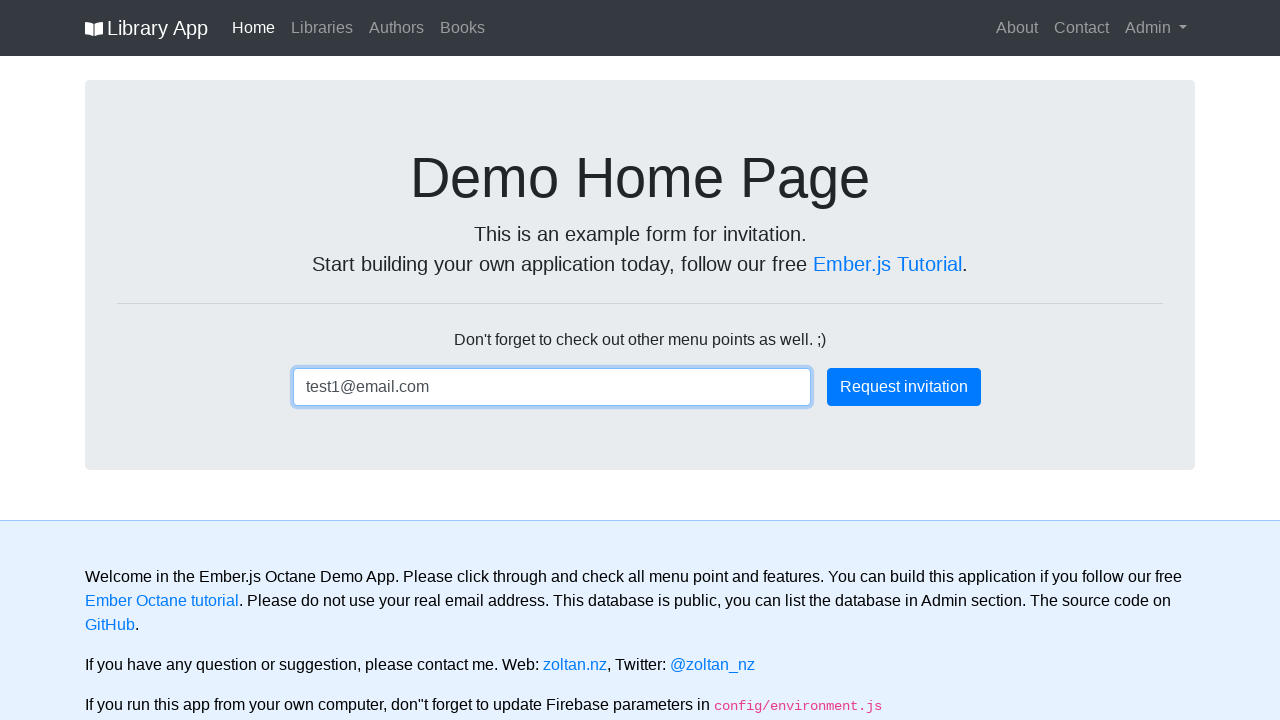

Submit button opacity changed to 1
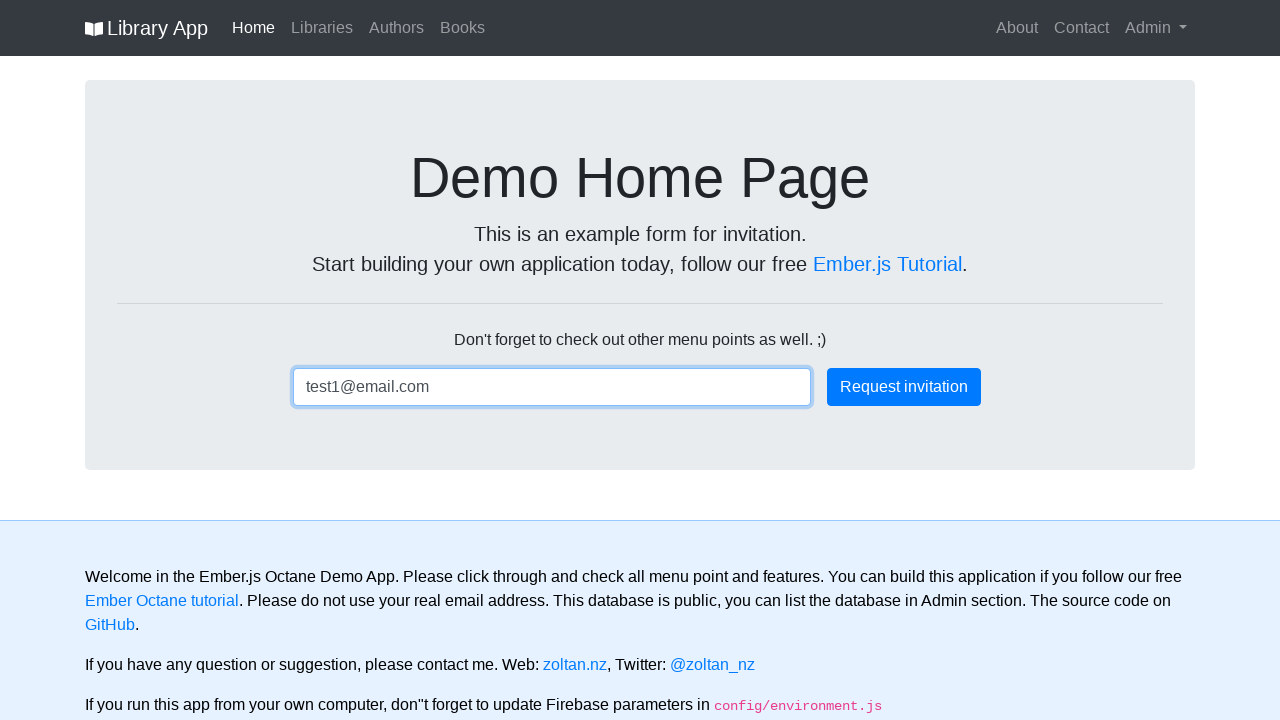

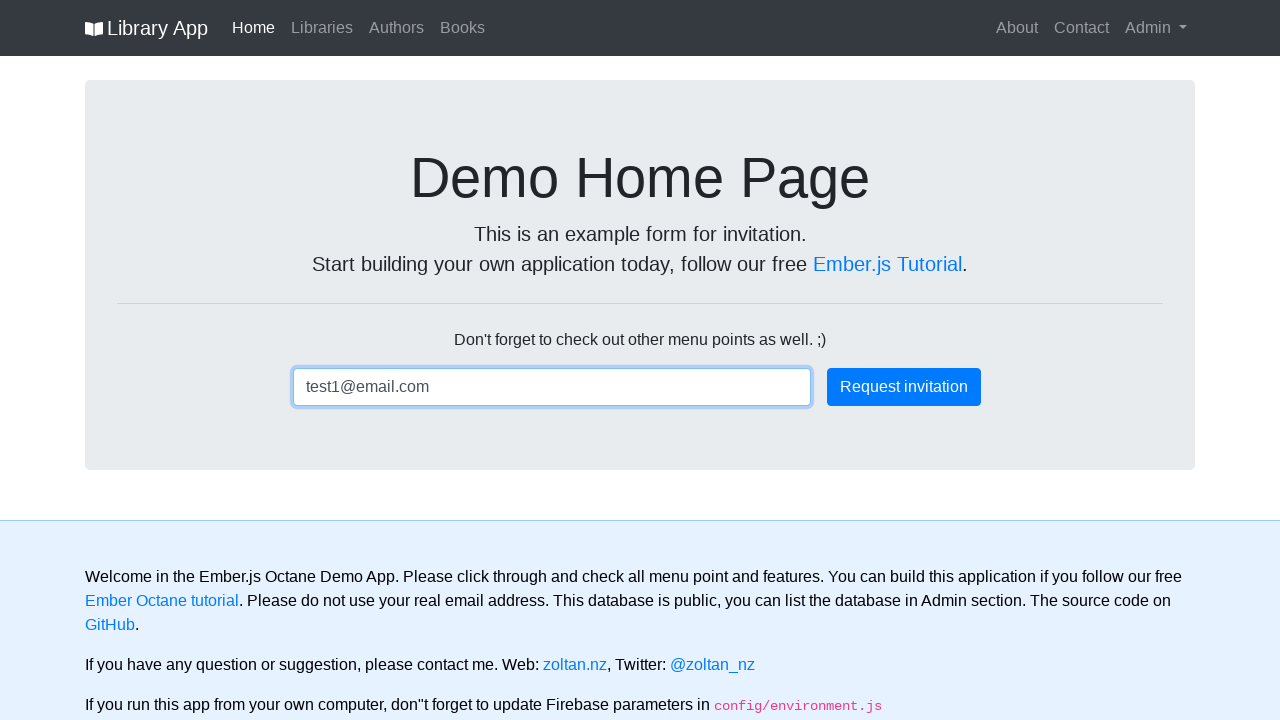